Tests FAQ accordion item 3 by clicking the header and verifying the answer about ordering for tomorrow

Starting URL: https://qa-scooter.praktikum-services.ru/

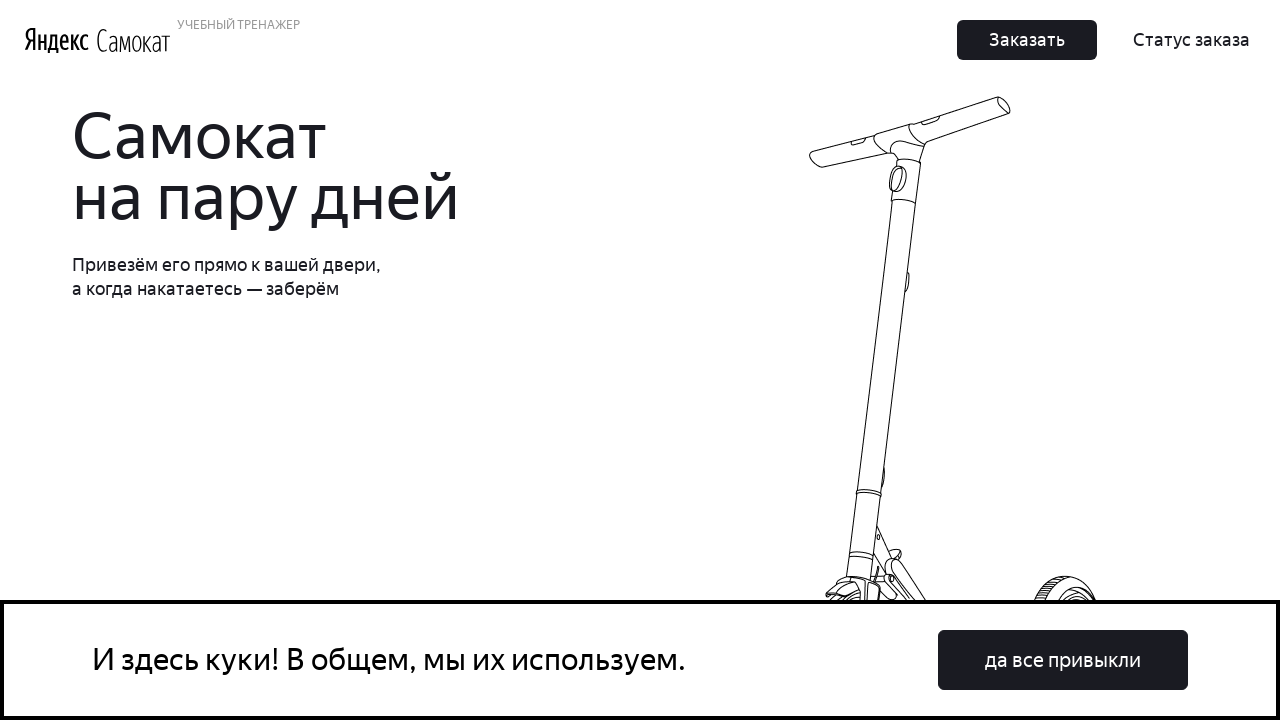

Clicked FAQ accordion heading 3 at (967, 360) on #accordion__heading-3
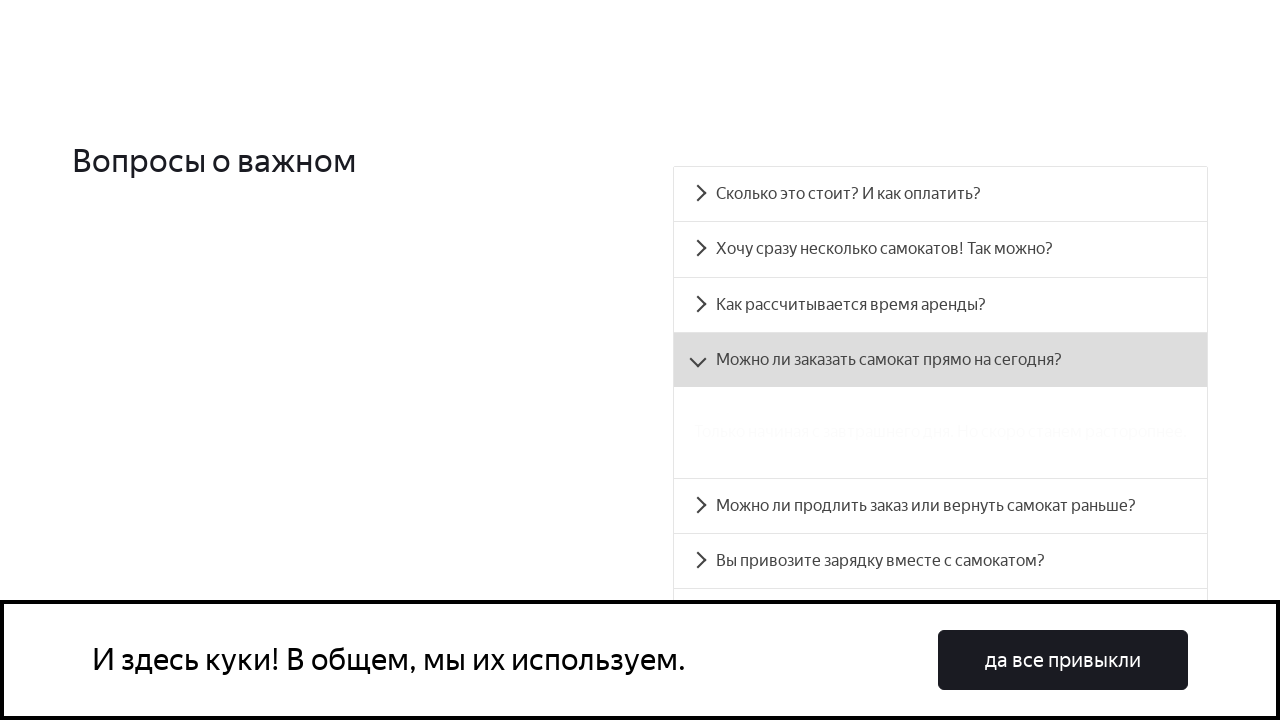

FAQ accordion panel 3 became visible
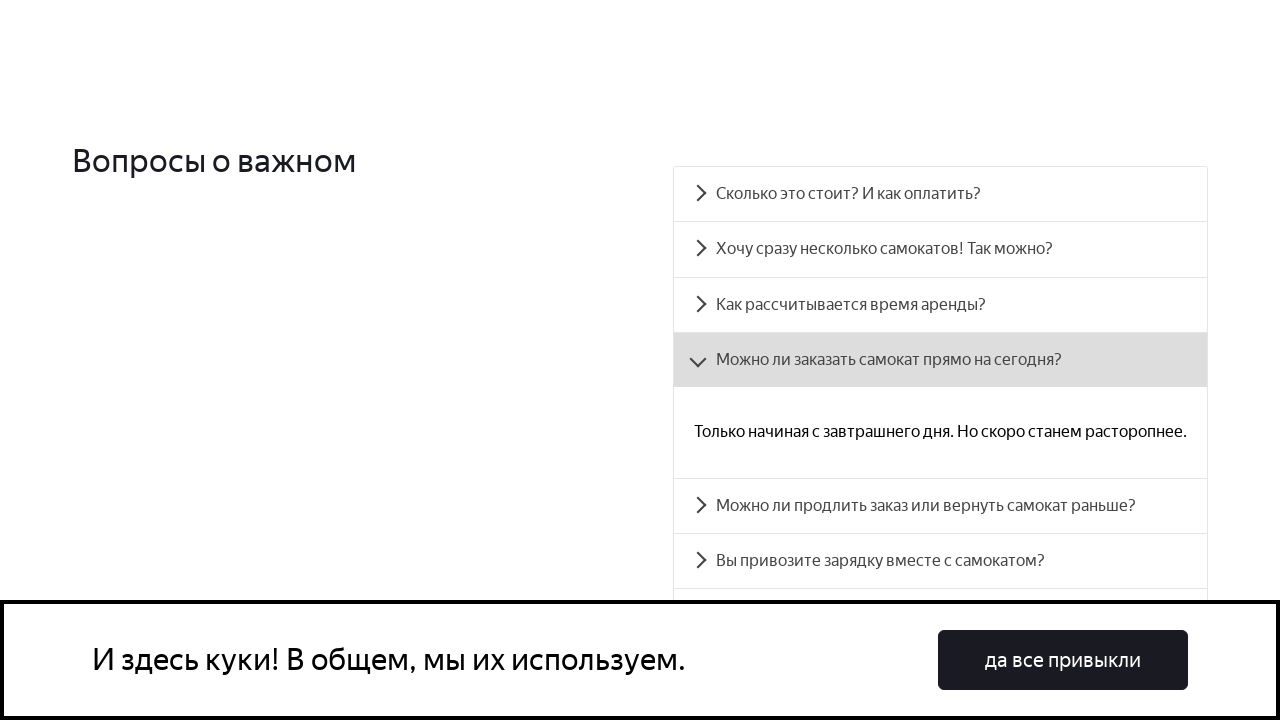

Retrieved answer text from accordion panel 3
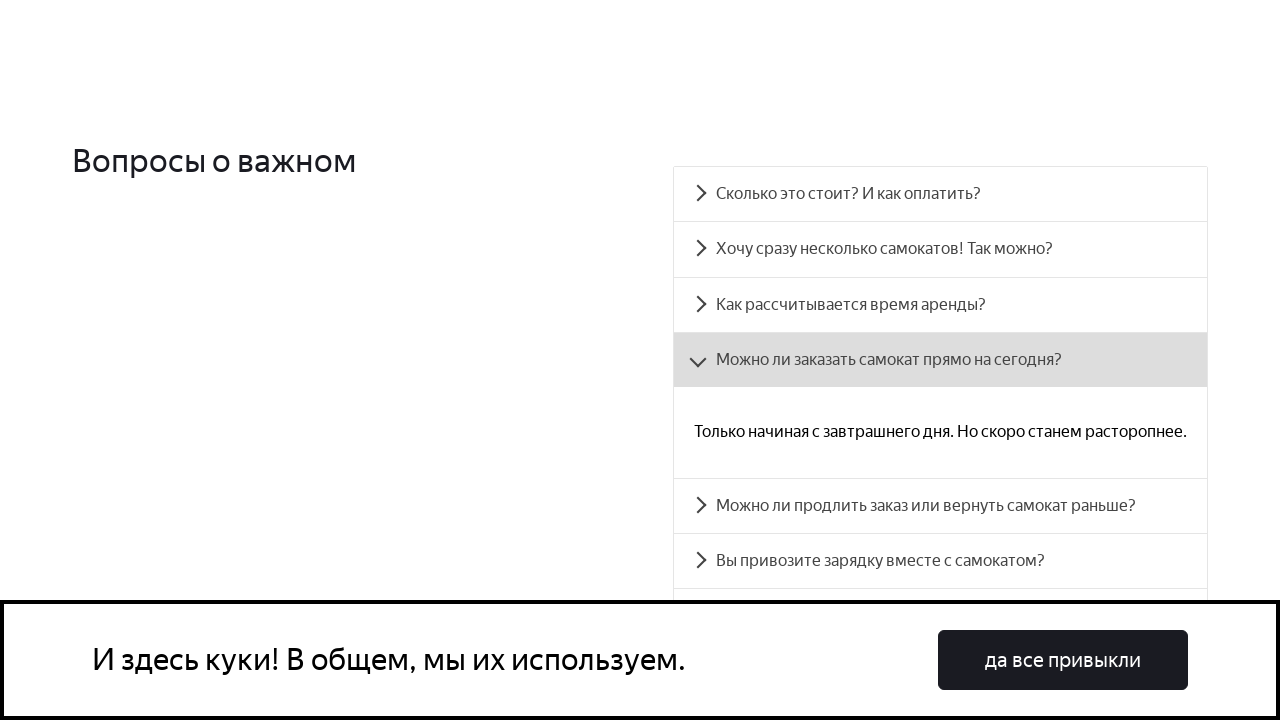

Verified answer contains 'Только начиная с завтрашнего дня' (ordering for tomorrow text)
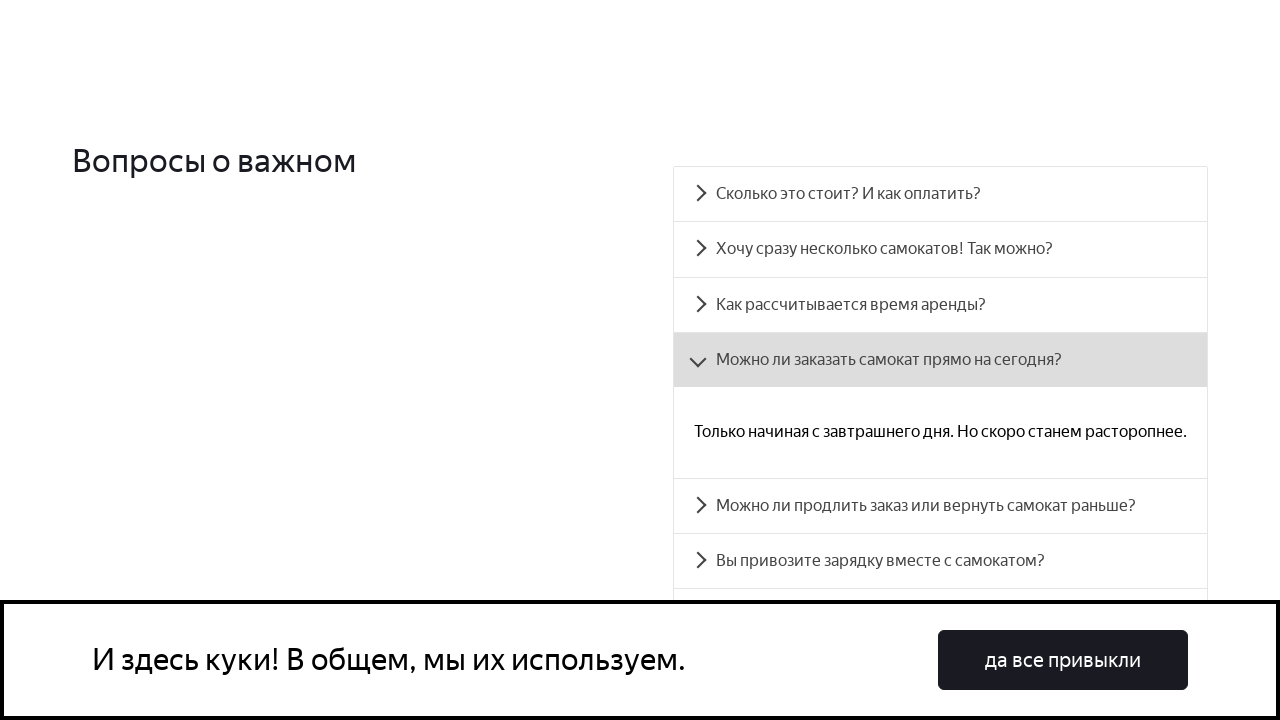

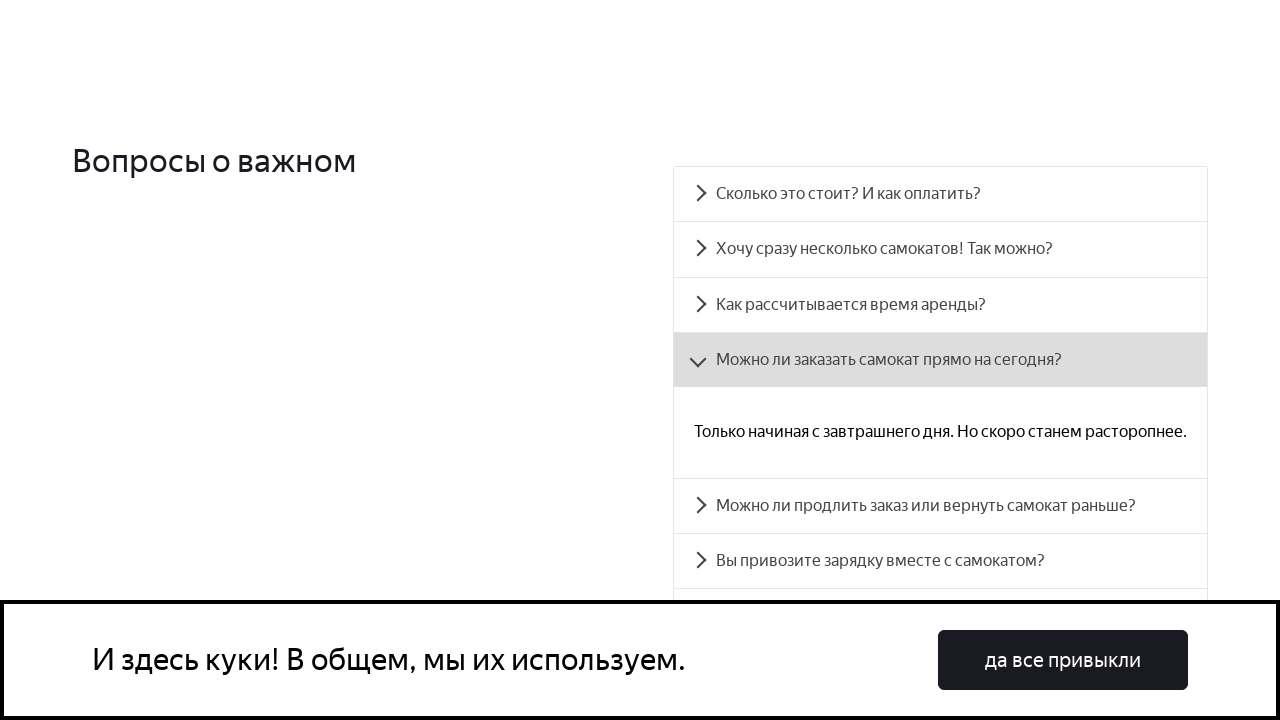